Navigates from the homepage to the API Testing page by clicking the API Testing navigation link and verifies the URL contains 'api_list'

Starting URL: https://automationexercise.com/

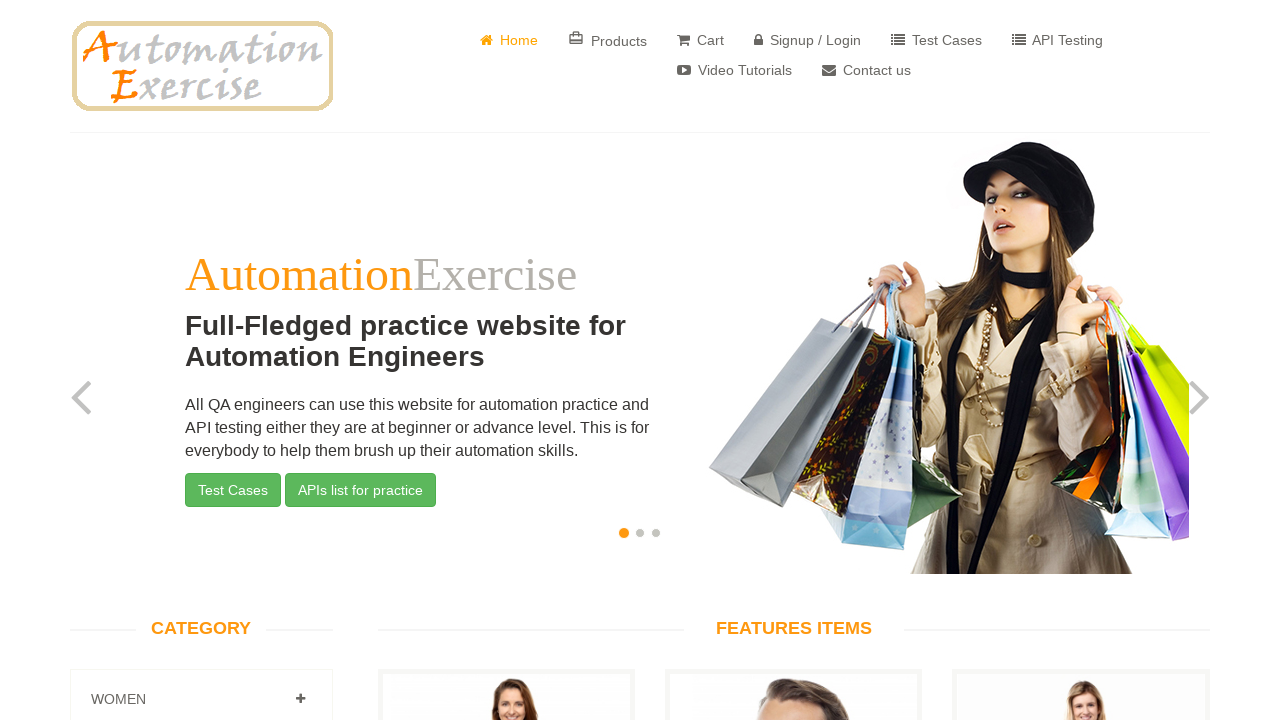

Clicked API Testing navigation link at (1058, 40) on a[href='/api_list']
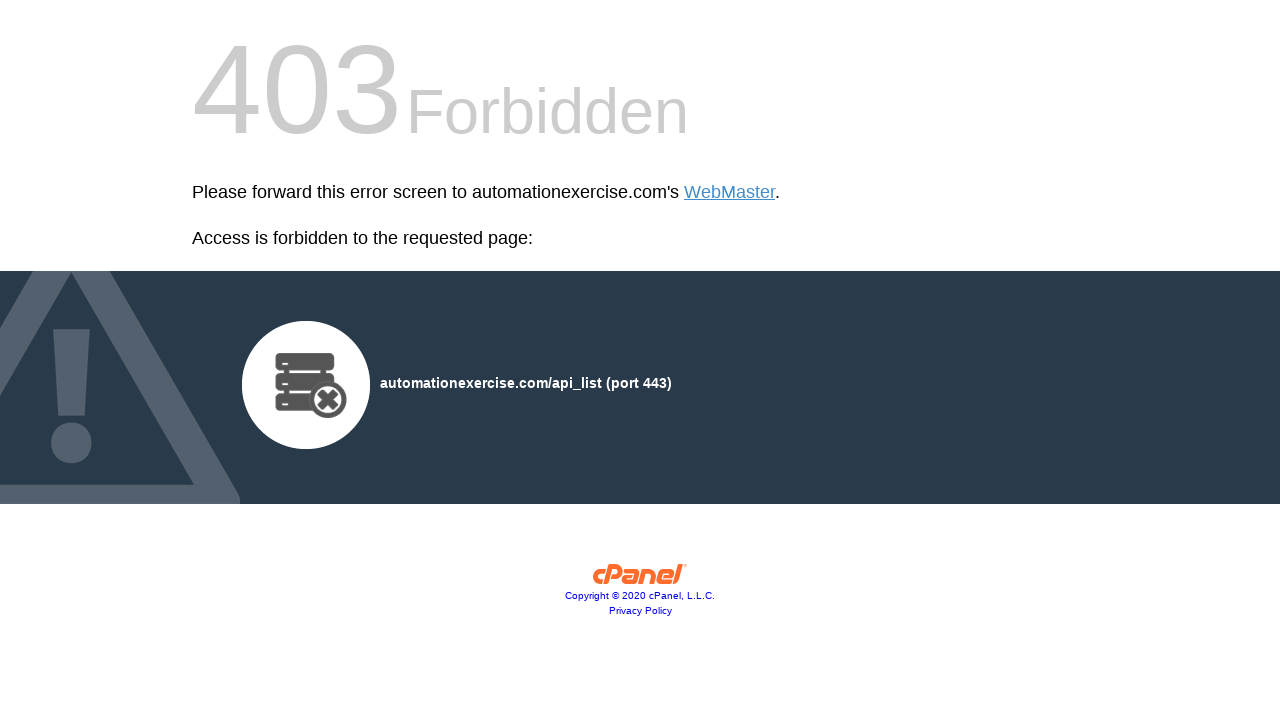

Navigated to API Testing page, URL contains 'api_list'
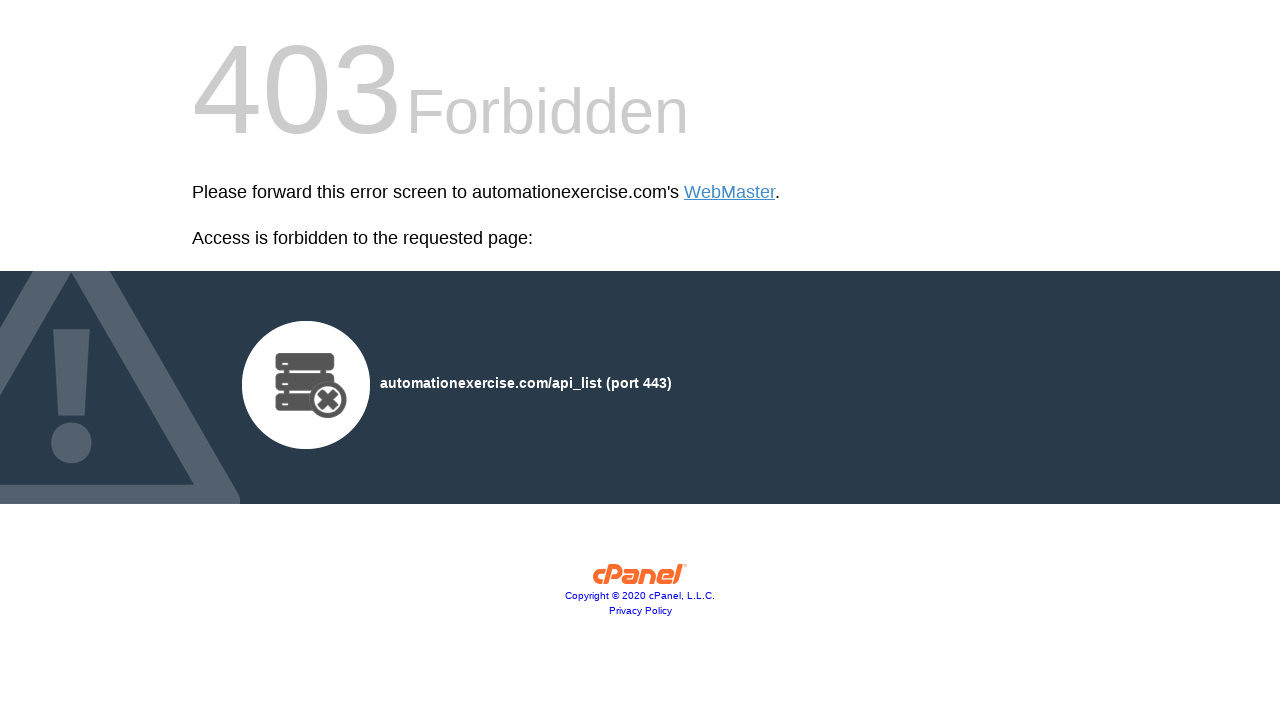

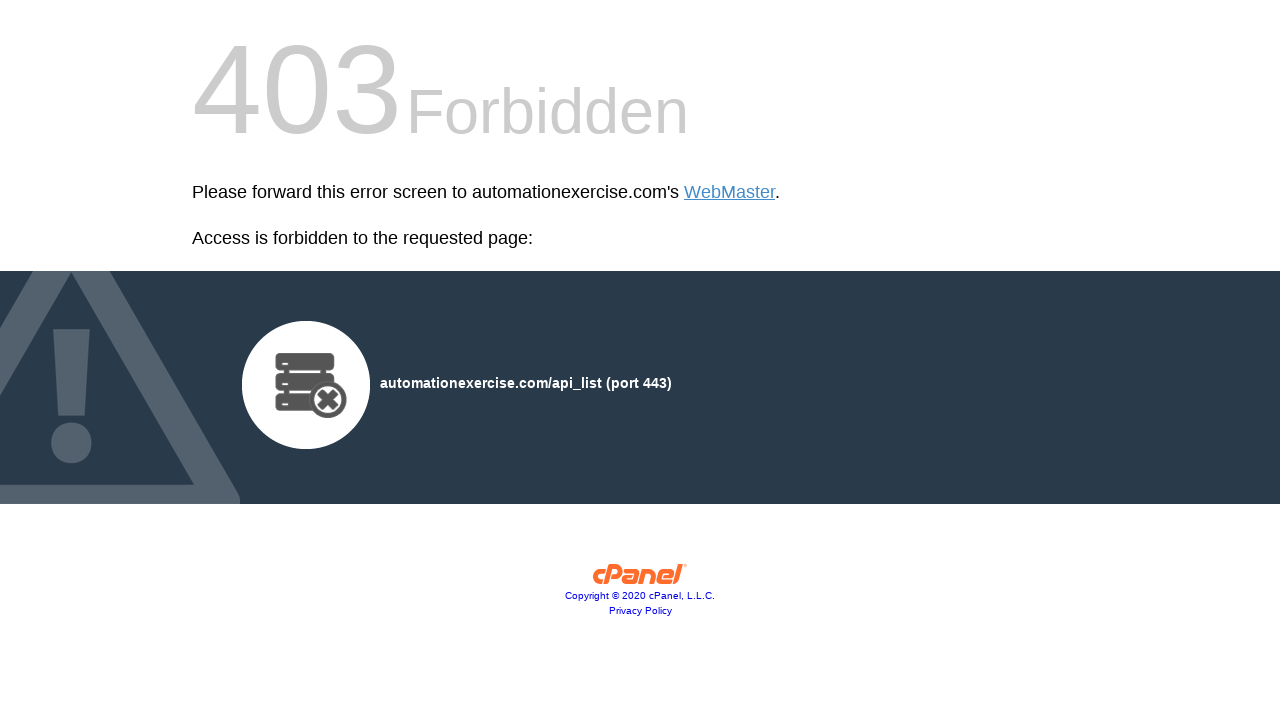